Navigates to a page with loading images, waits for all images to load, and verifies the images are present in the container

Starting URL: https://bonigarcia.dev/selenium-webdriver-java/loading-images.html

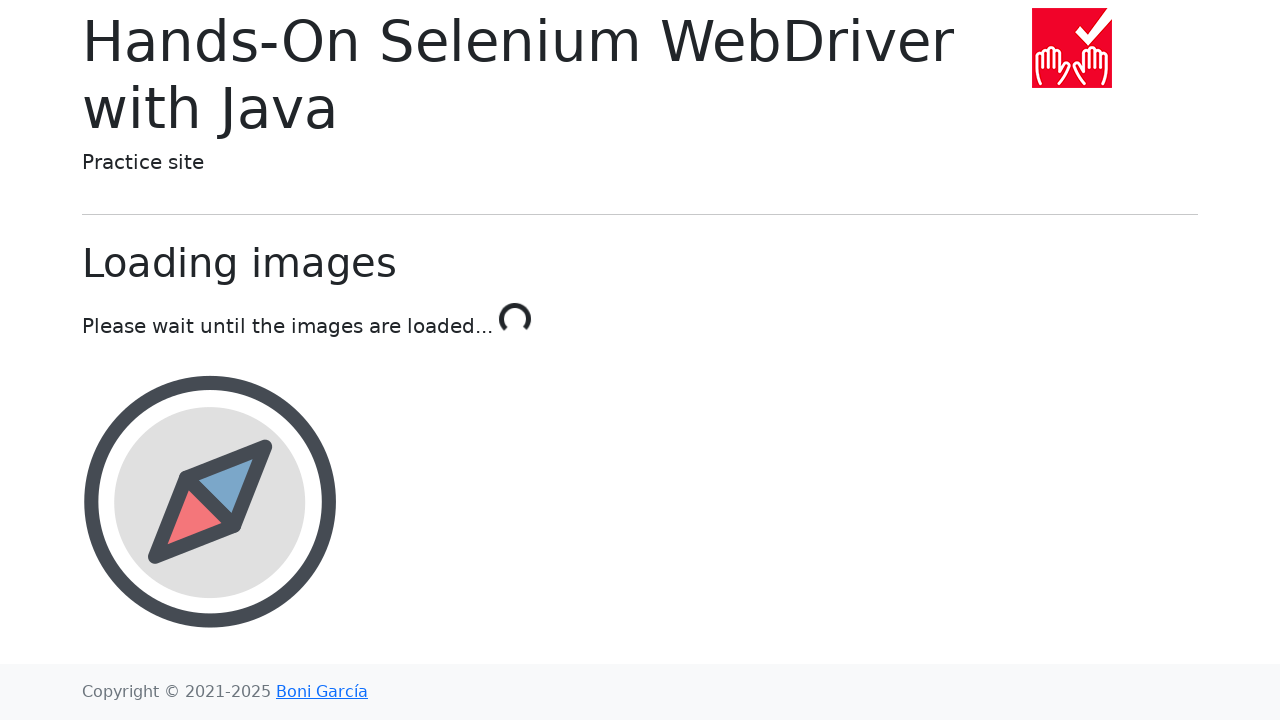

Navigated to loading images page
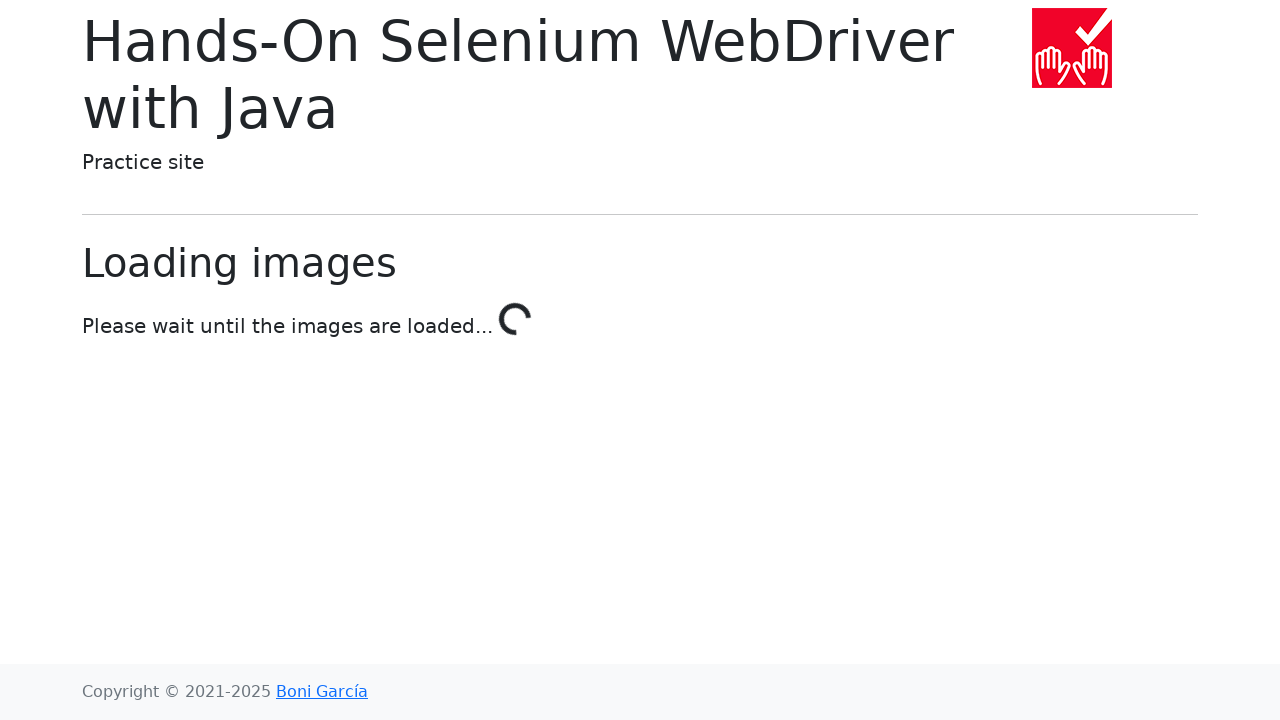

Waited for all images to load in container
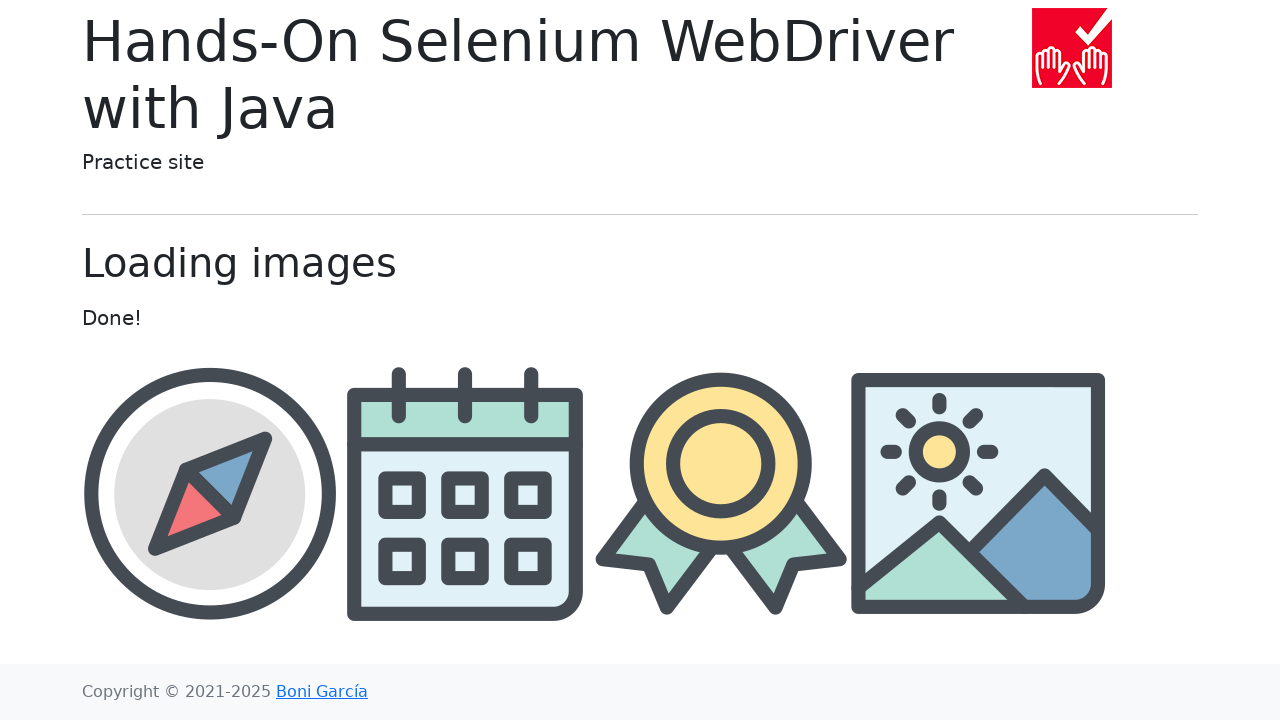

Retrieved all 4 images from container
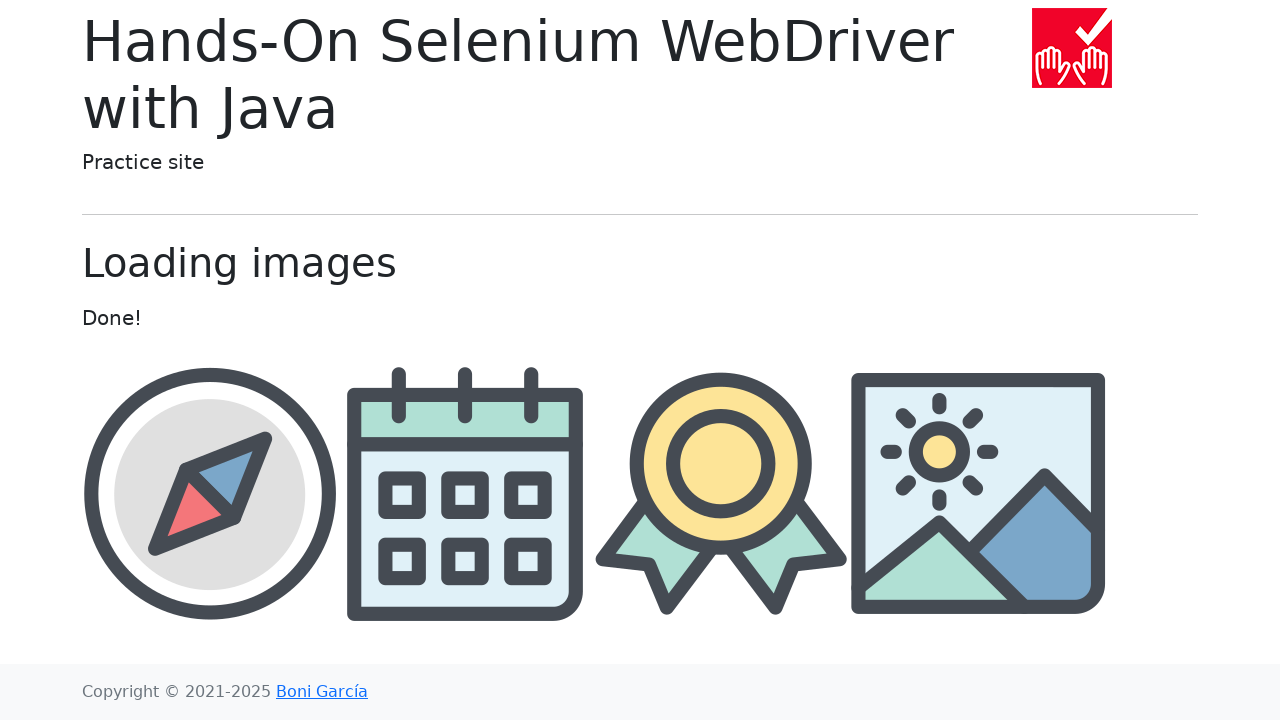

Retrieved src attribute of third image: img/award.png
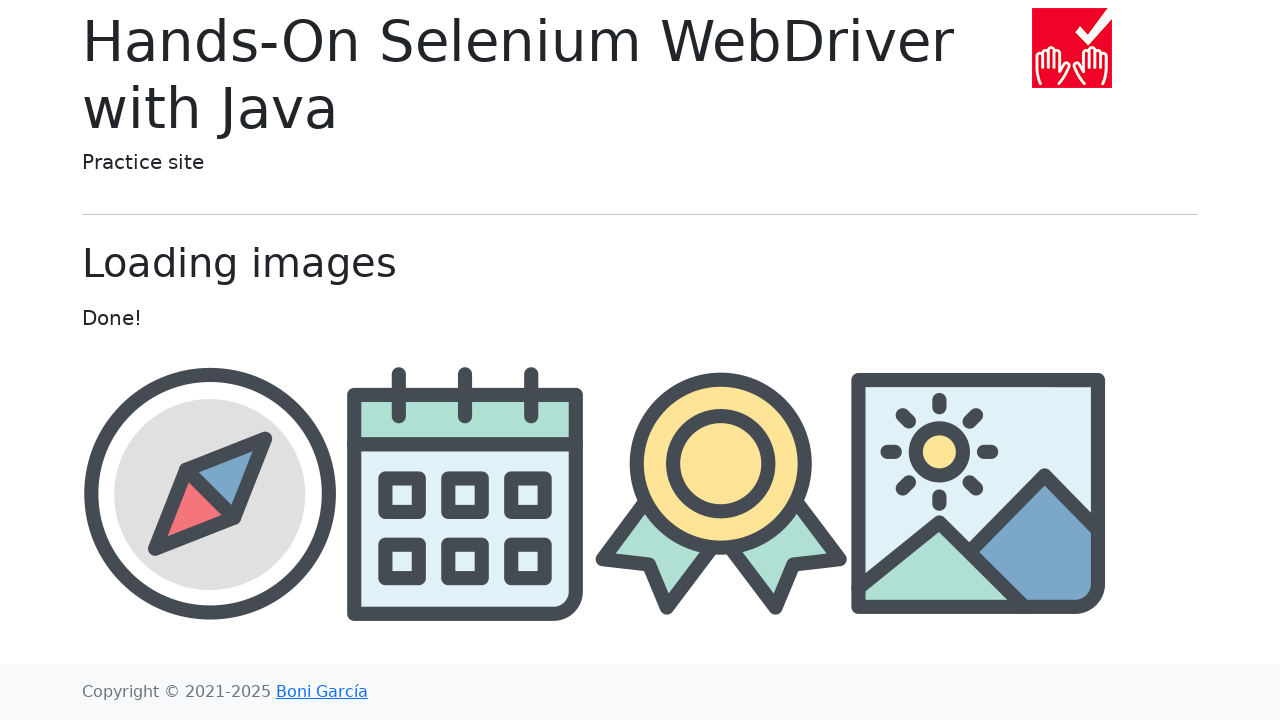

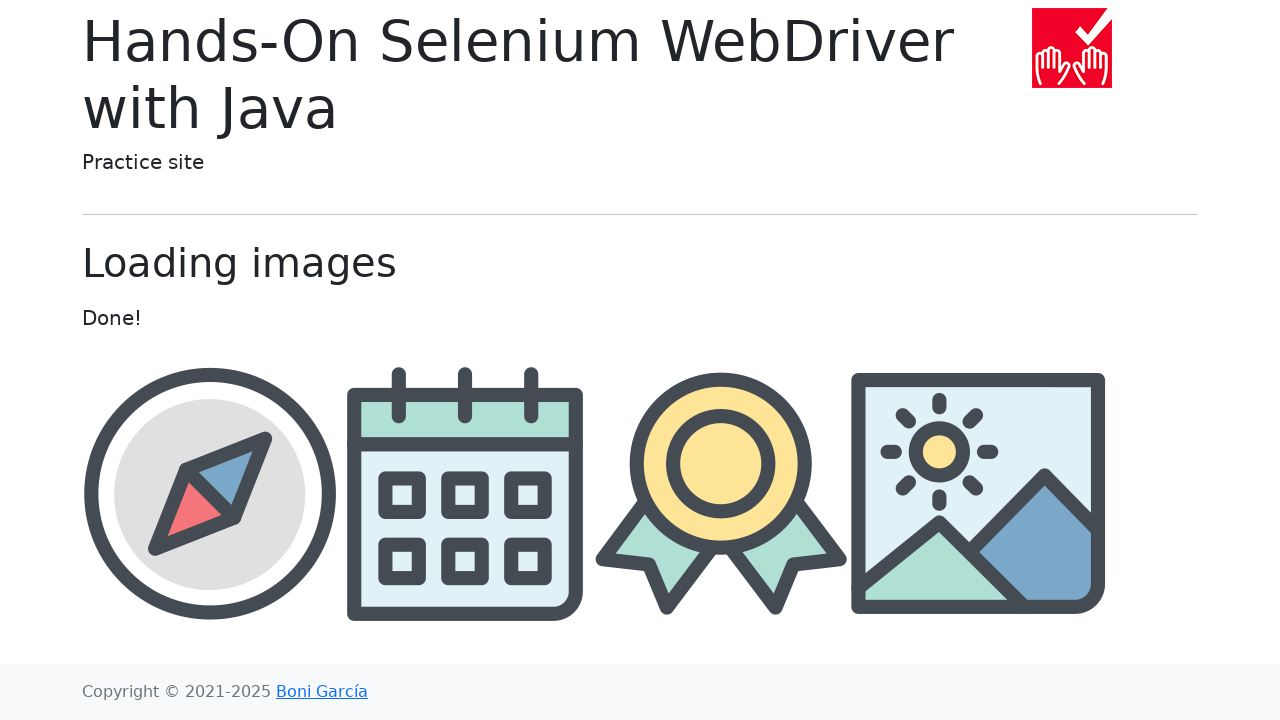